Tests flight booking dropdown functionality by selecting origin and destination stations from dynamic dropdowns

Starting URL: https://rahulshettyacademy.com/dropdownsPractise/

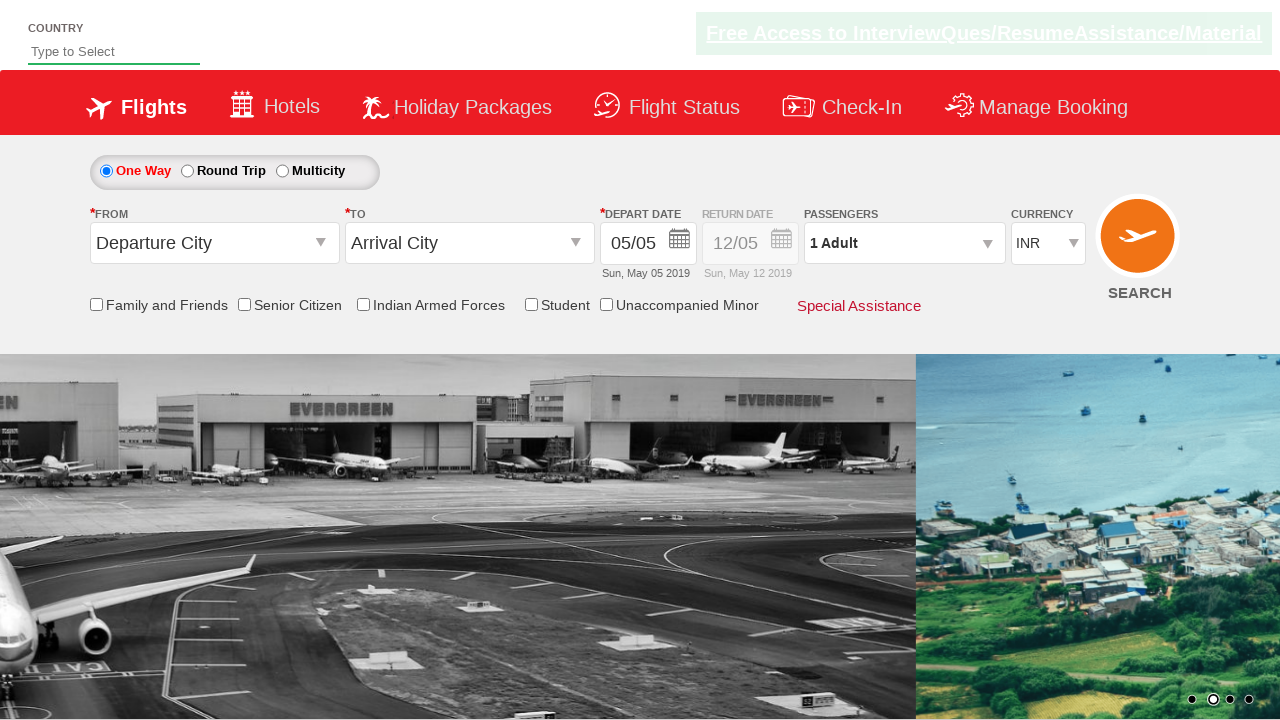

Clicked on origin station dropdown at (214, 243) on #ctl00_mainContent_ddl_originStation1_CTXT
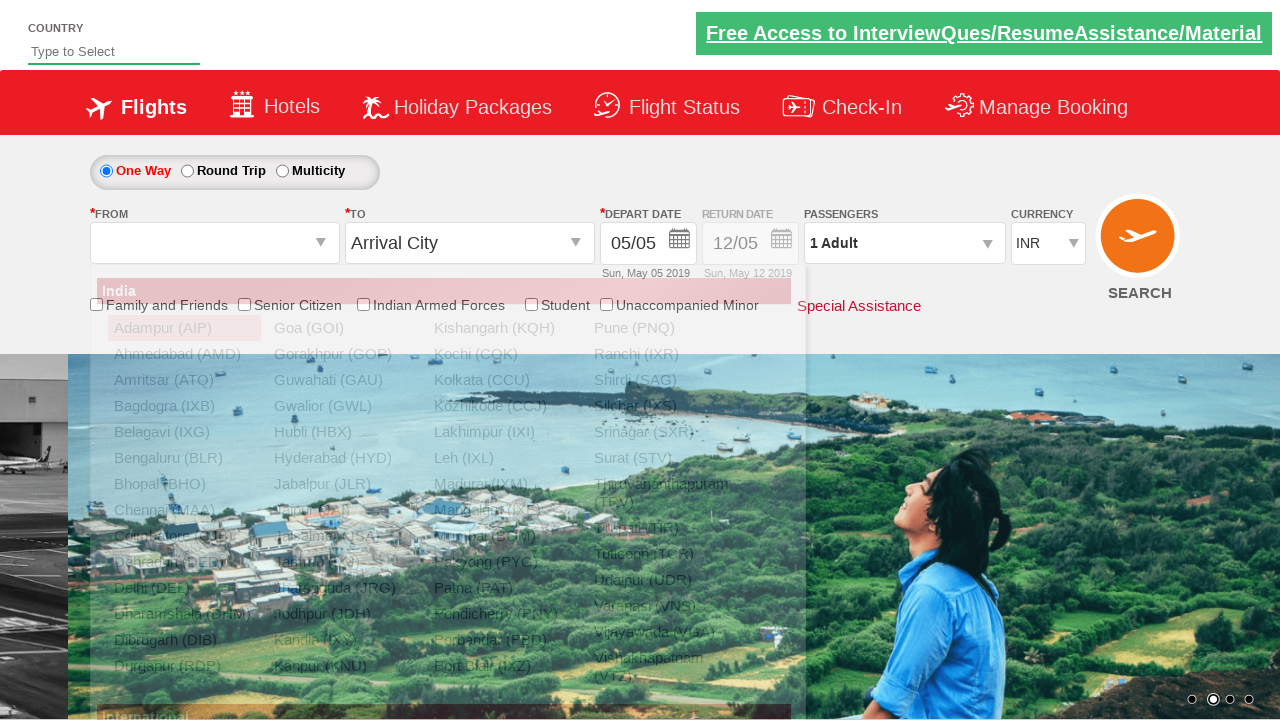

Selected HBX (Hubli) as origin station at (344, 432) on a[value='HBX']
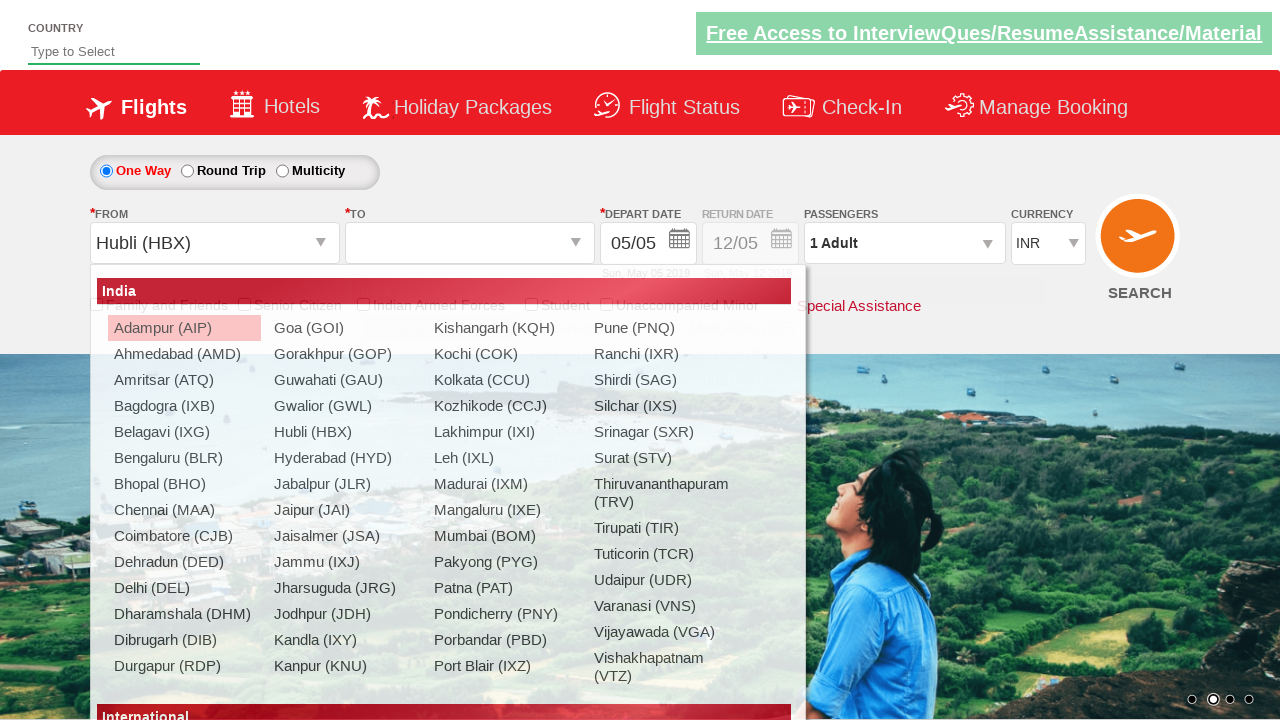

Waited for destination dropdown to load
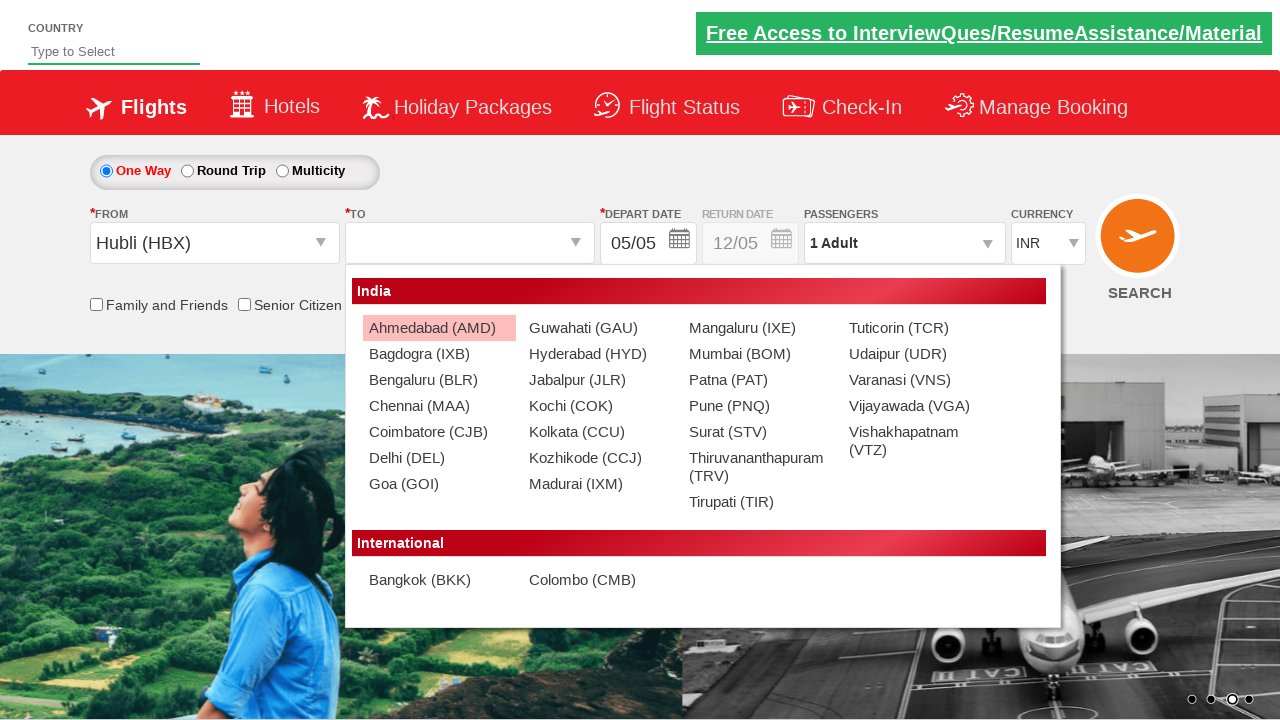

Selected BLR (Bengaluru) as destination station at (439, 380) on (//a[@value='BLR'])[2]
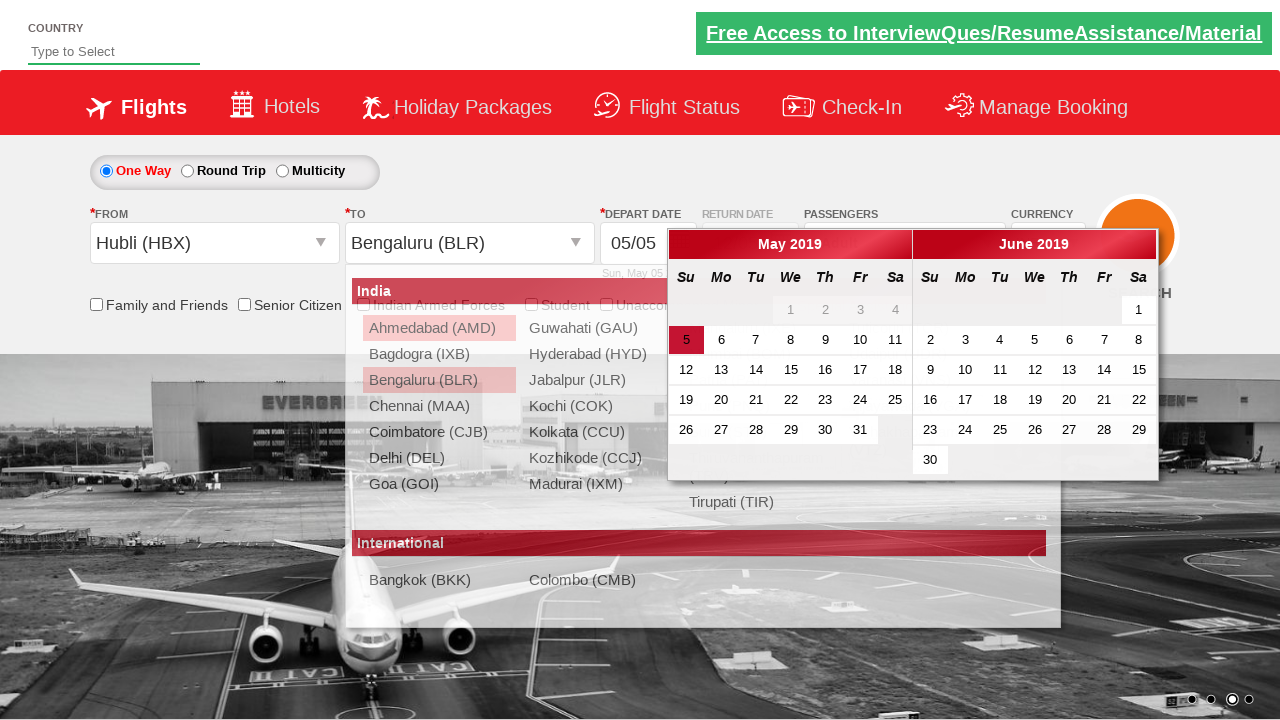

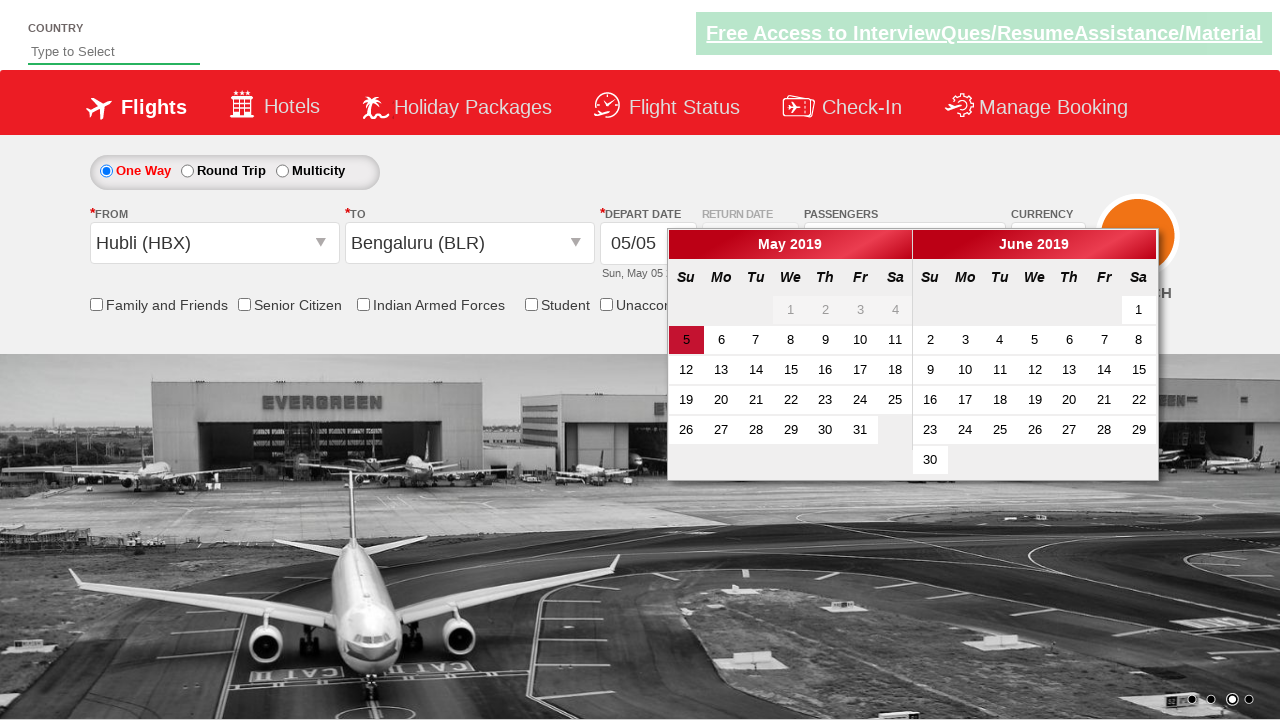